Tests CSS media queries by setting browser window size to 1200px and verifying the corresponding element is displayed

Starting URL: https://testpages.eviltester.com/styled/css-media-queries.html

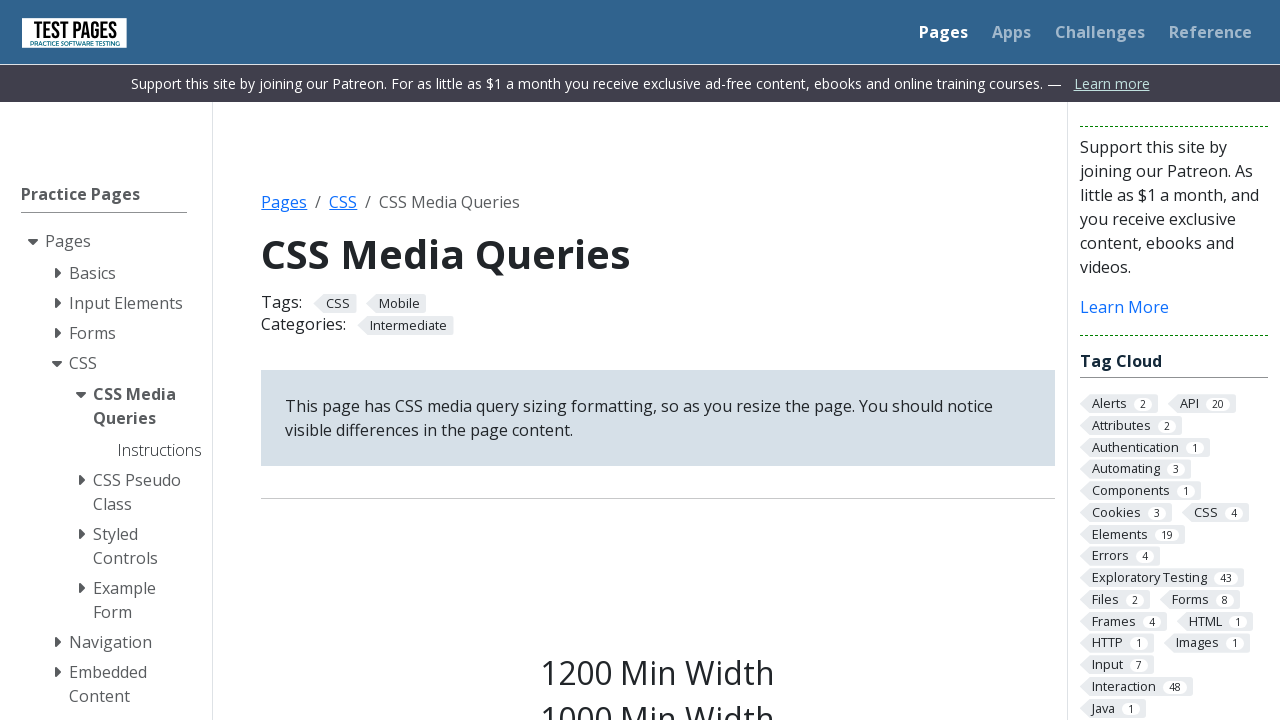

Set browser window size to 1200x1080px to trigger media query
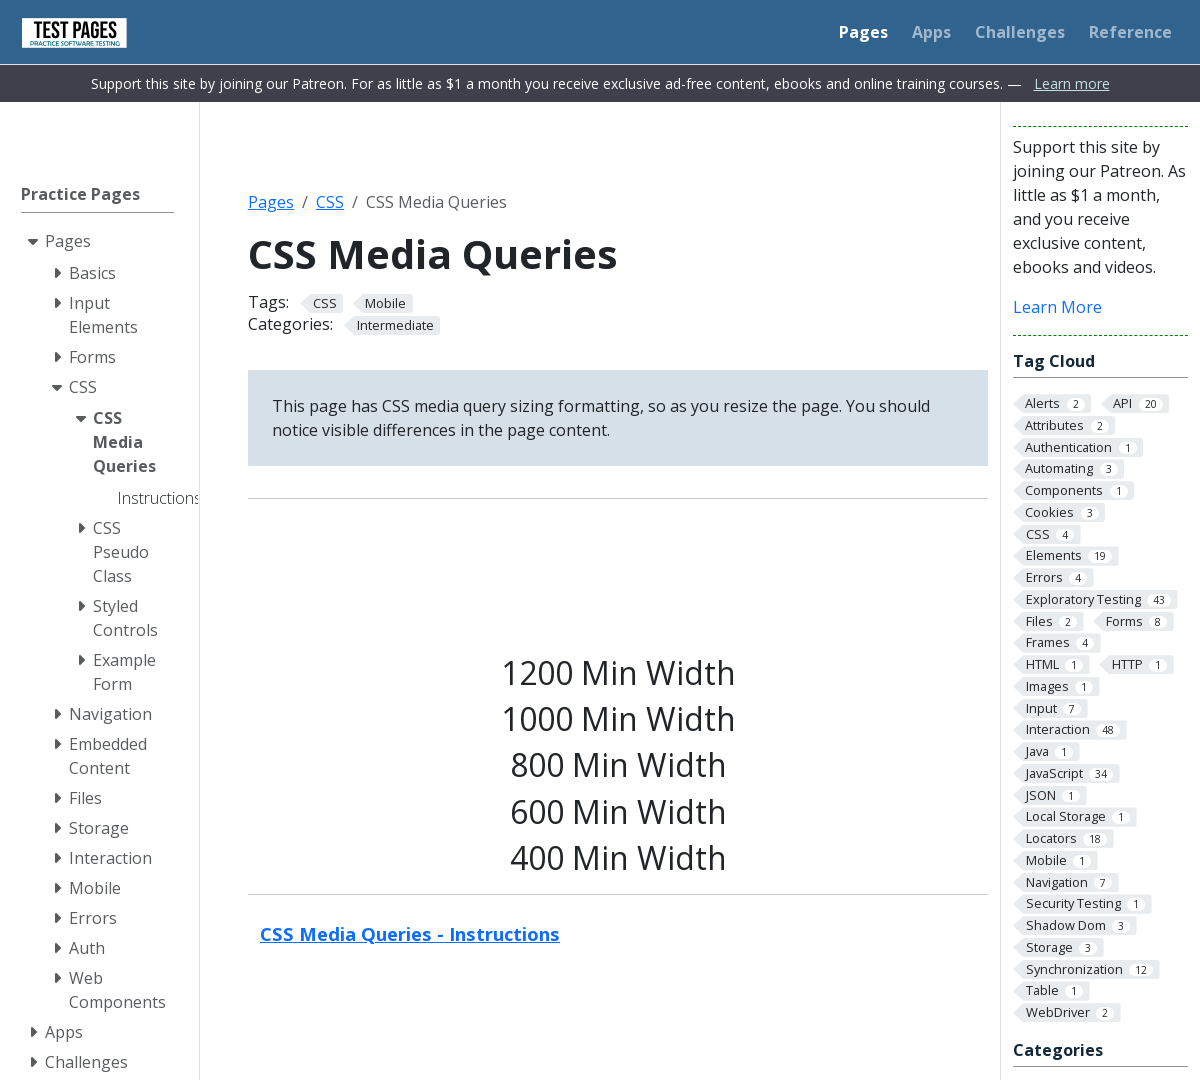

Verified element with s1200 class is visible
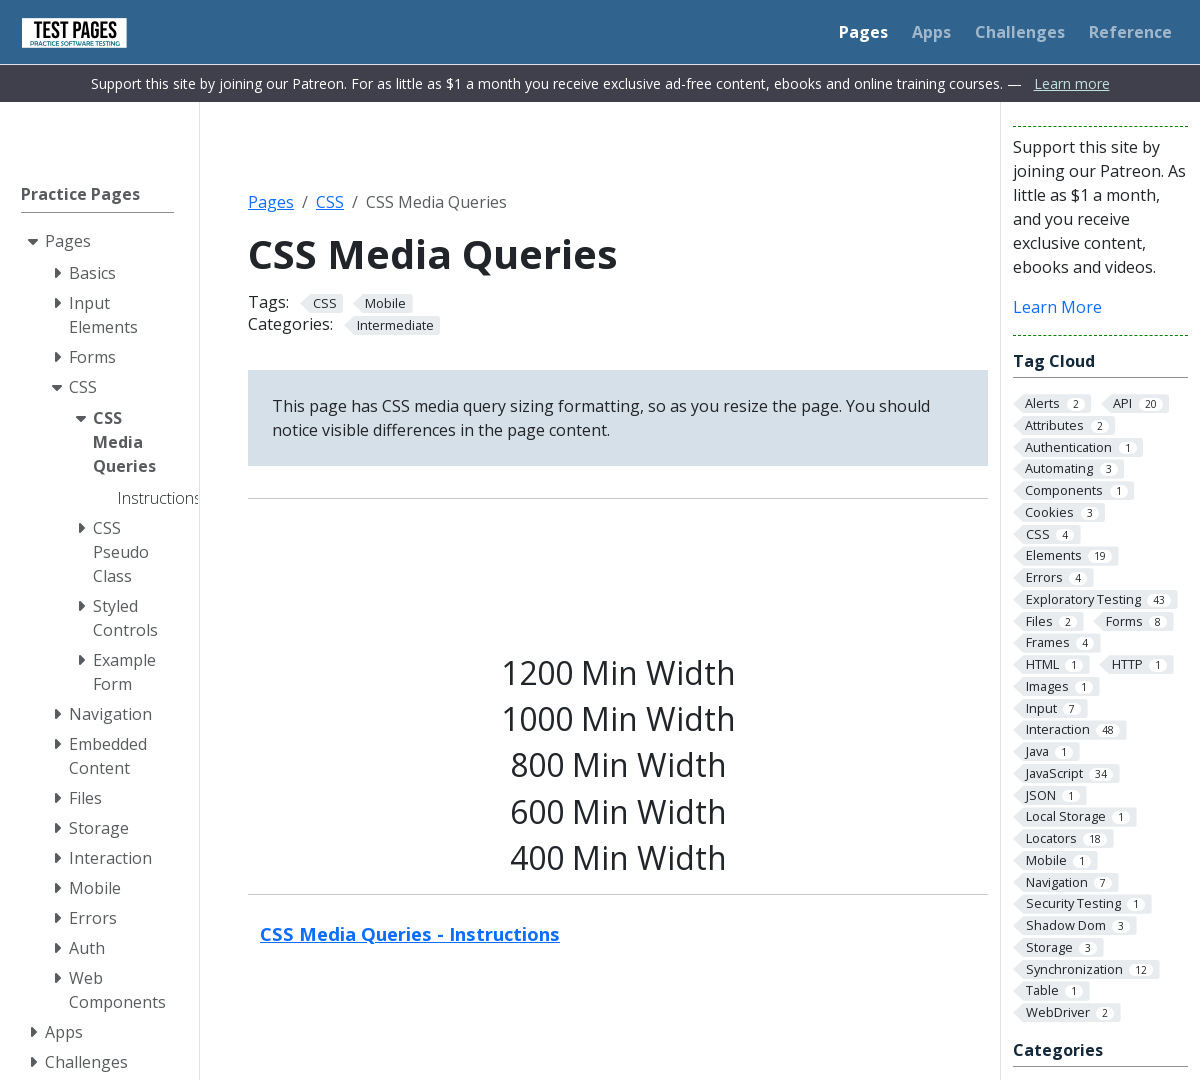

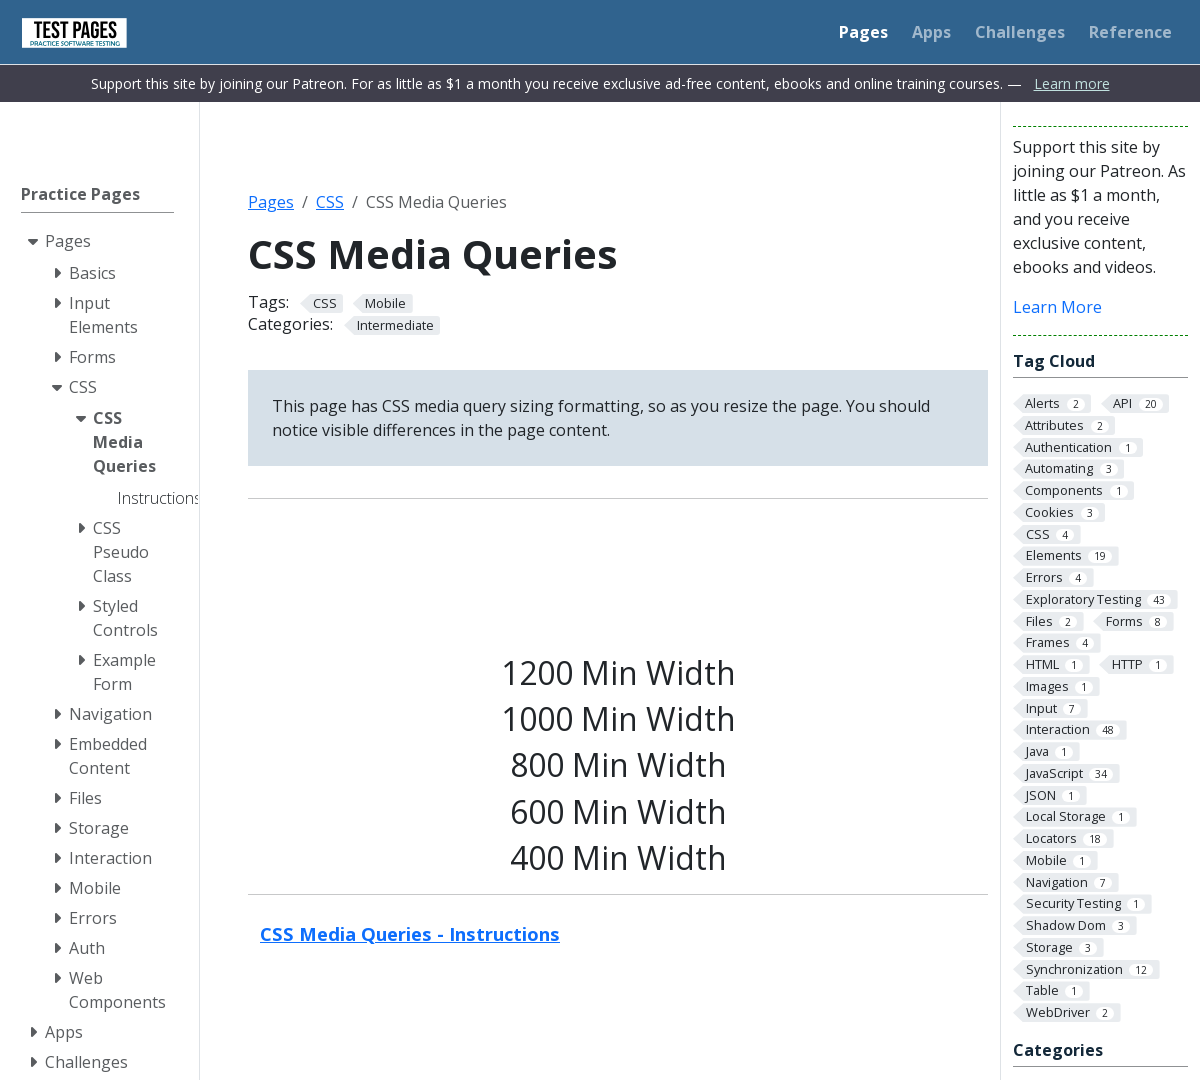